Tests a slow calculator web application by setting a delay timer, entering two numbers with an operator, and verifying the calculation result appears after the expected delay time.

Starting URL: https://bonigarcia.dev/selenium-webdriver-java/slow-calculator.html

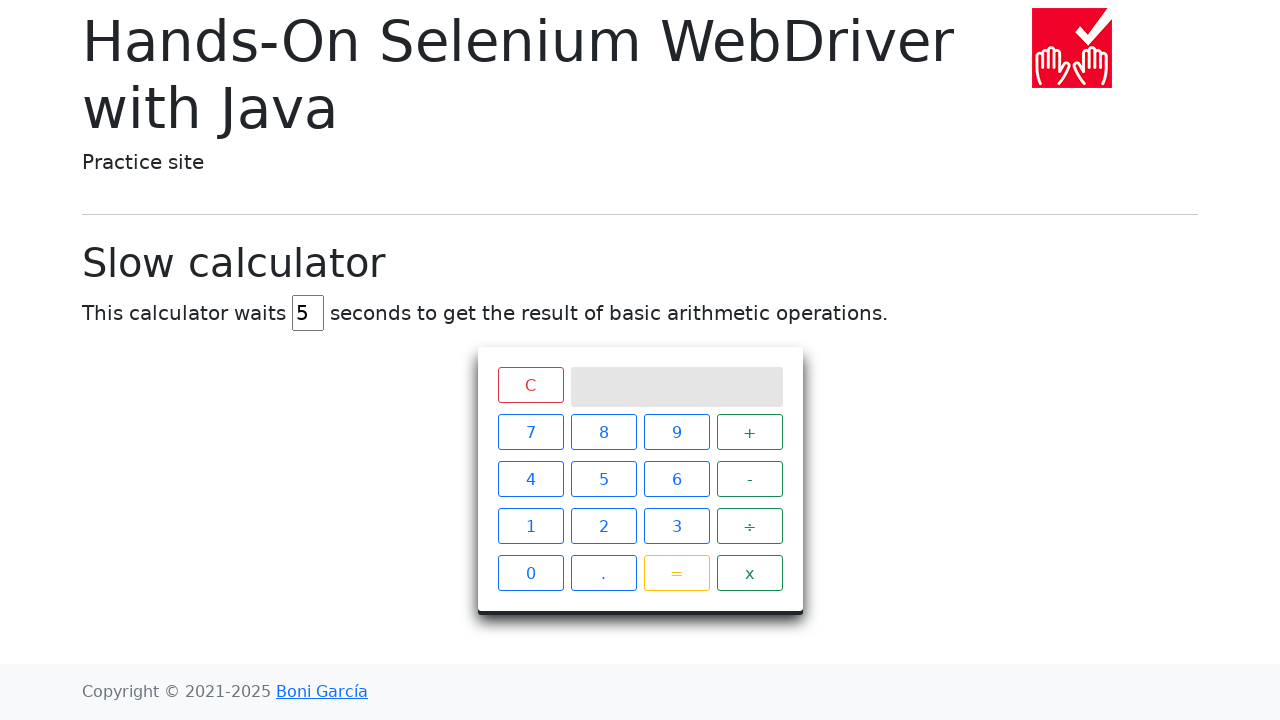

Located delay input field
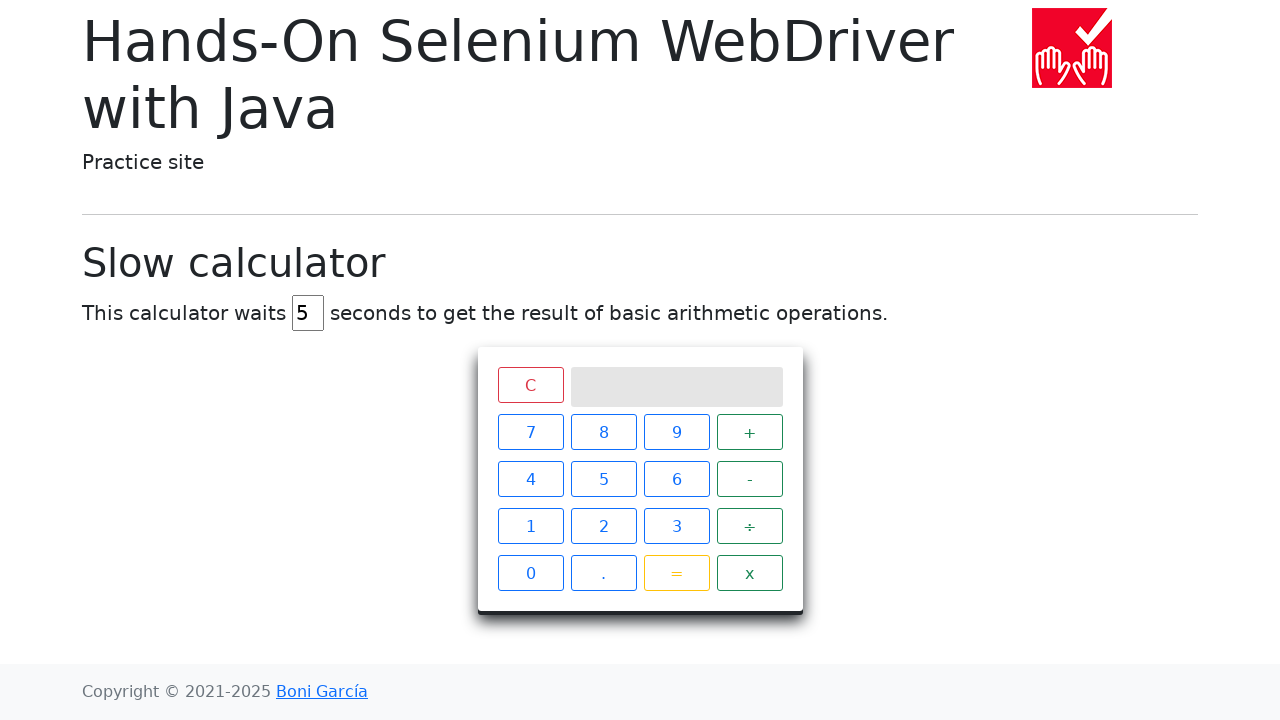

Cleared delay input field on input#delay
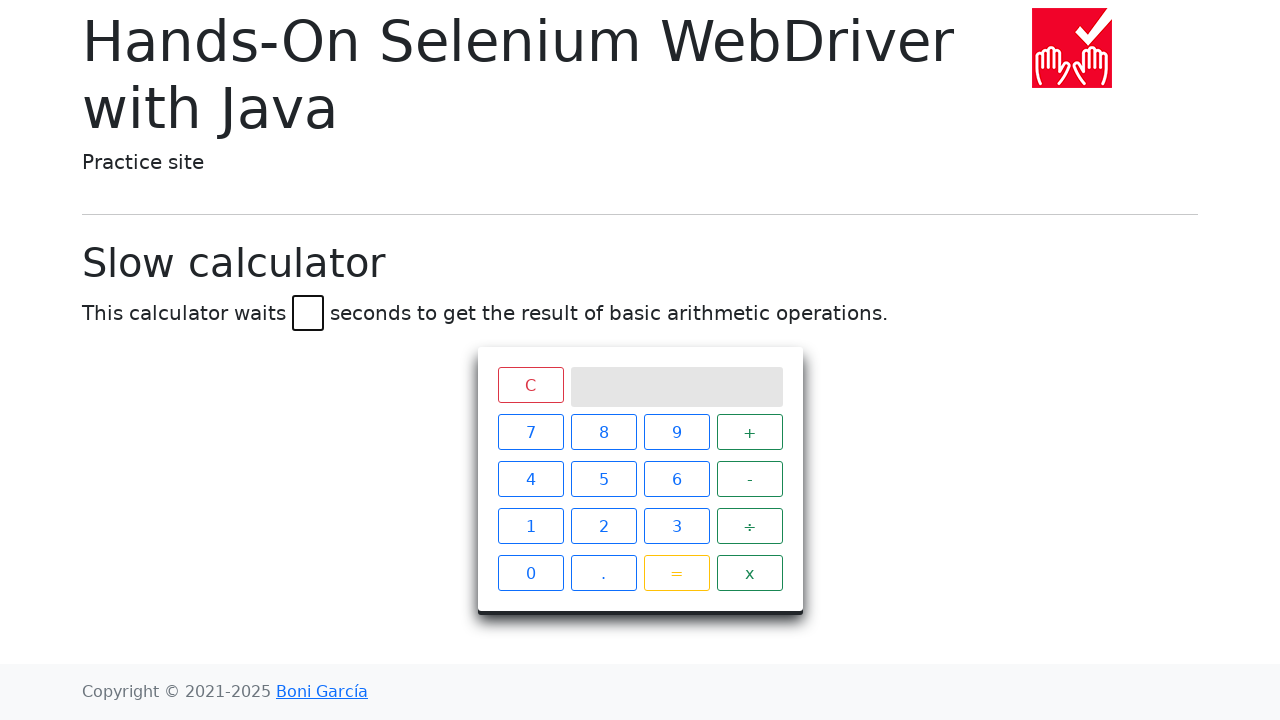

Filled delay input with 45 seconds on input#delay
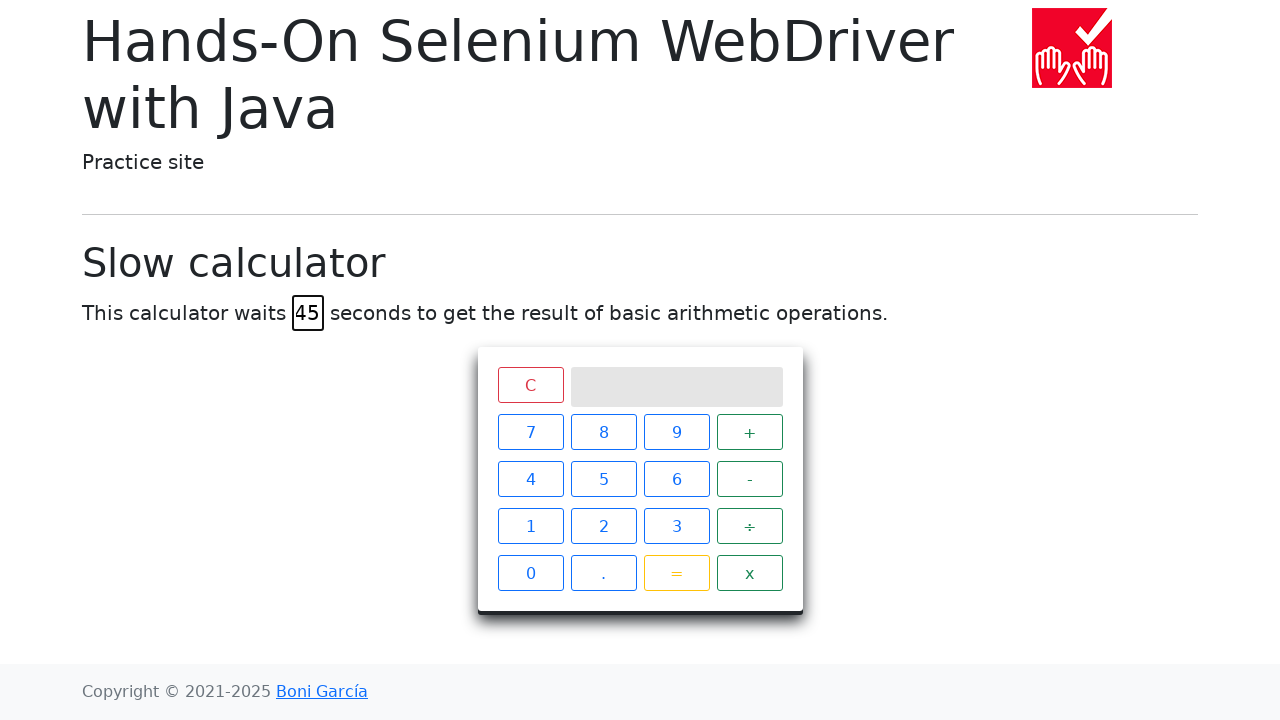

Clicked C button to clear calculator at (530, 385) on xpath=//div[@class='top']/span[text()='C']
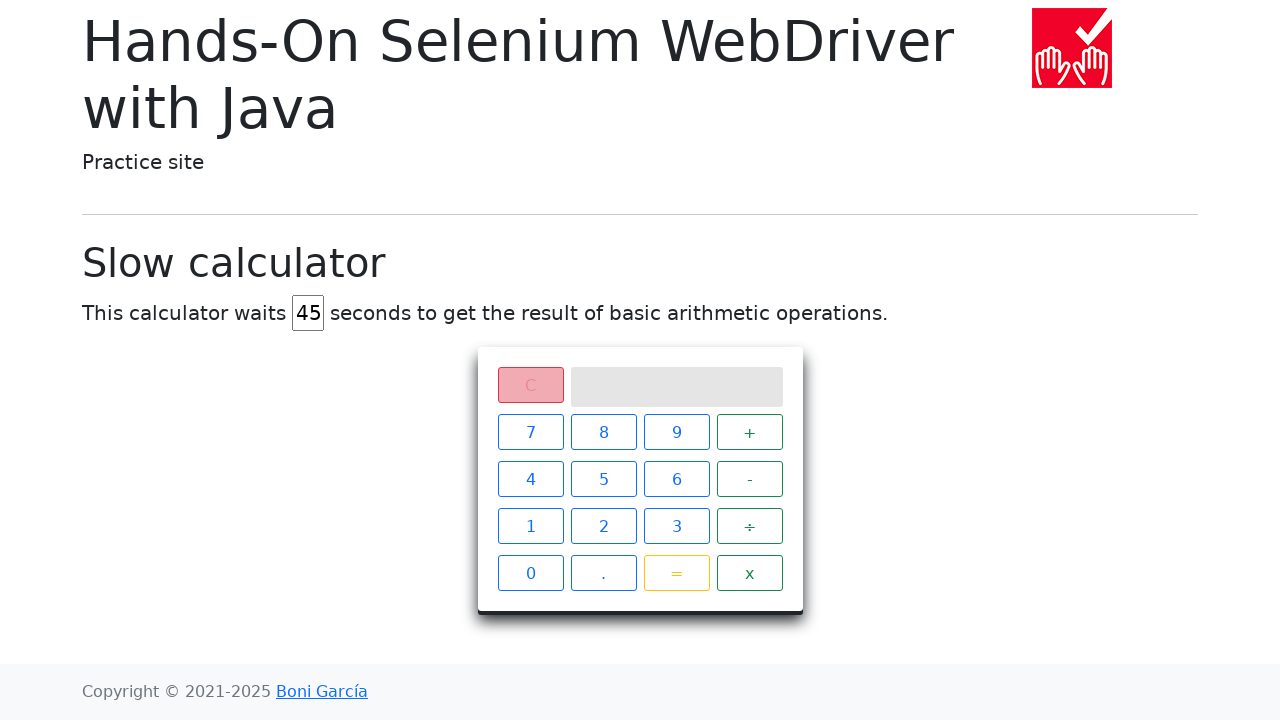

Clicked number 7 at (530, 432) on xpath=//div[@class='keys']/span[text()='7']
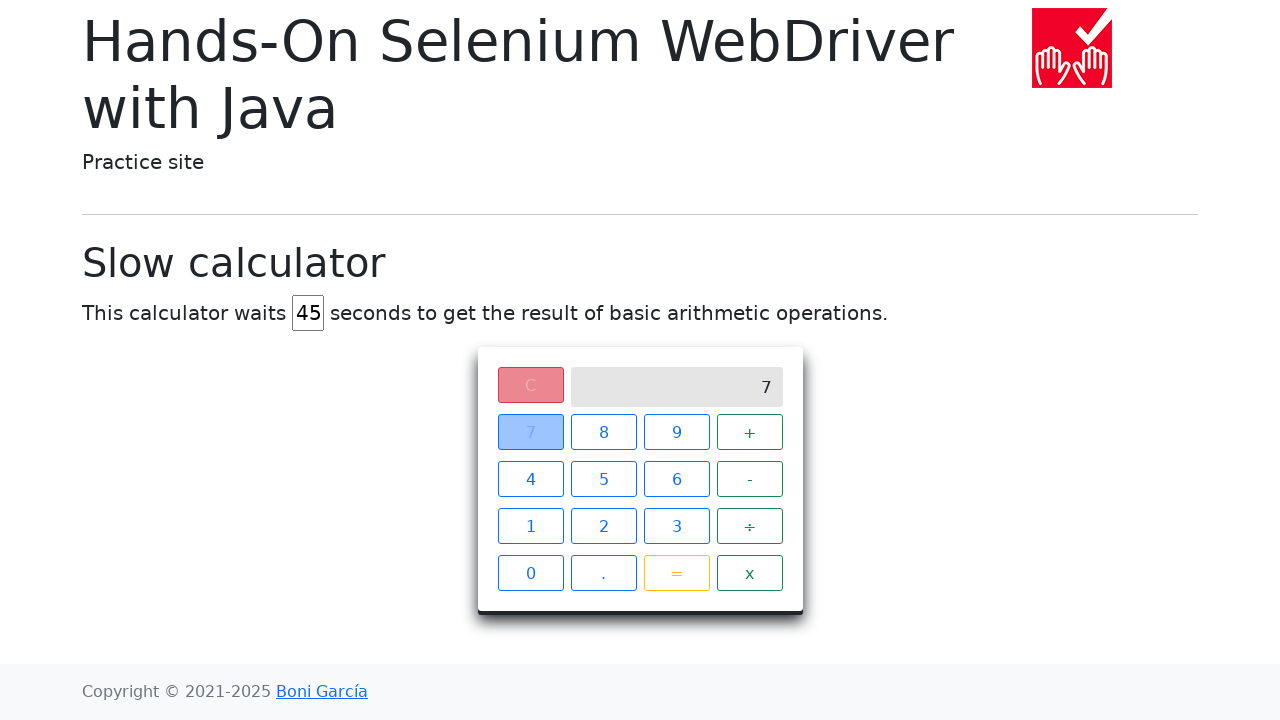

Clicked + operator at (750, 432) on xpath=//div[@class='keys']/span[text()='+']
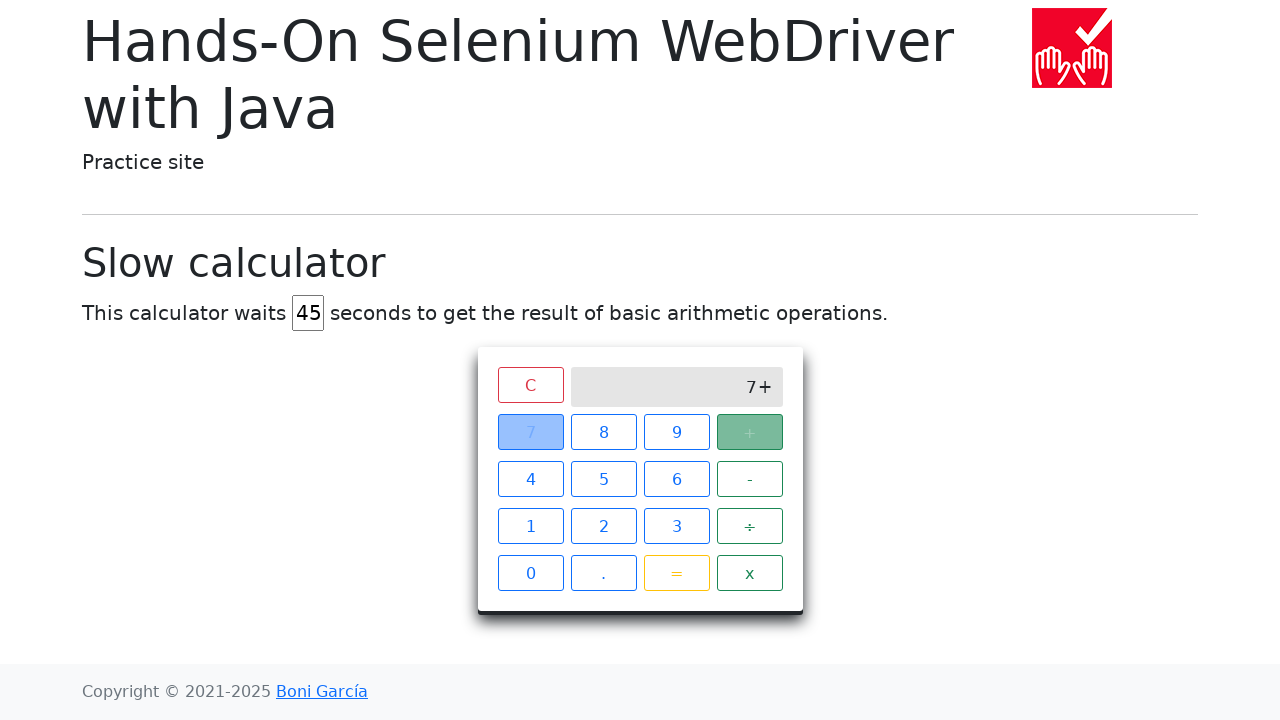

Clicked number 8 at (604, 432) on xpath=//div[@class='keys']/span[text()='8']
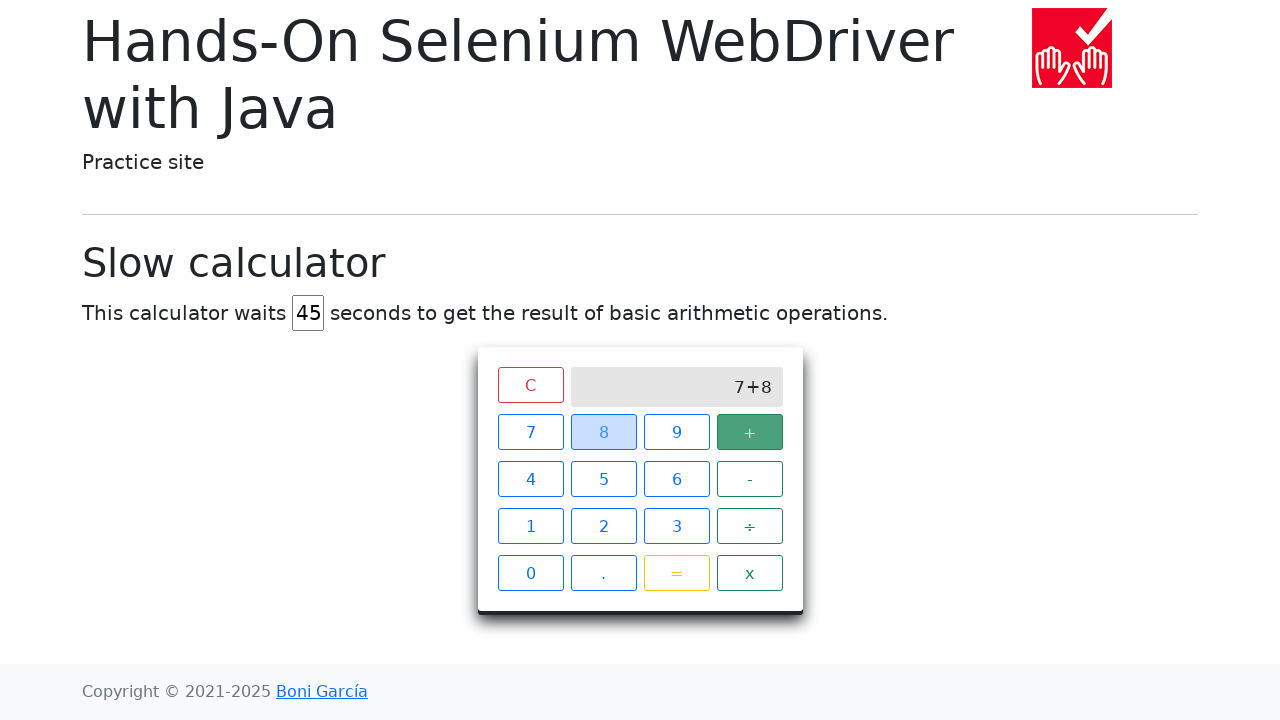

Clicked = button to trigger calculation at (676, 573) on xpath=//div[@class='keys']/span[text()='=']
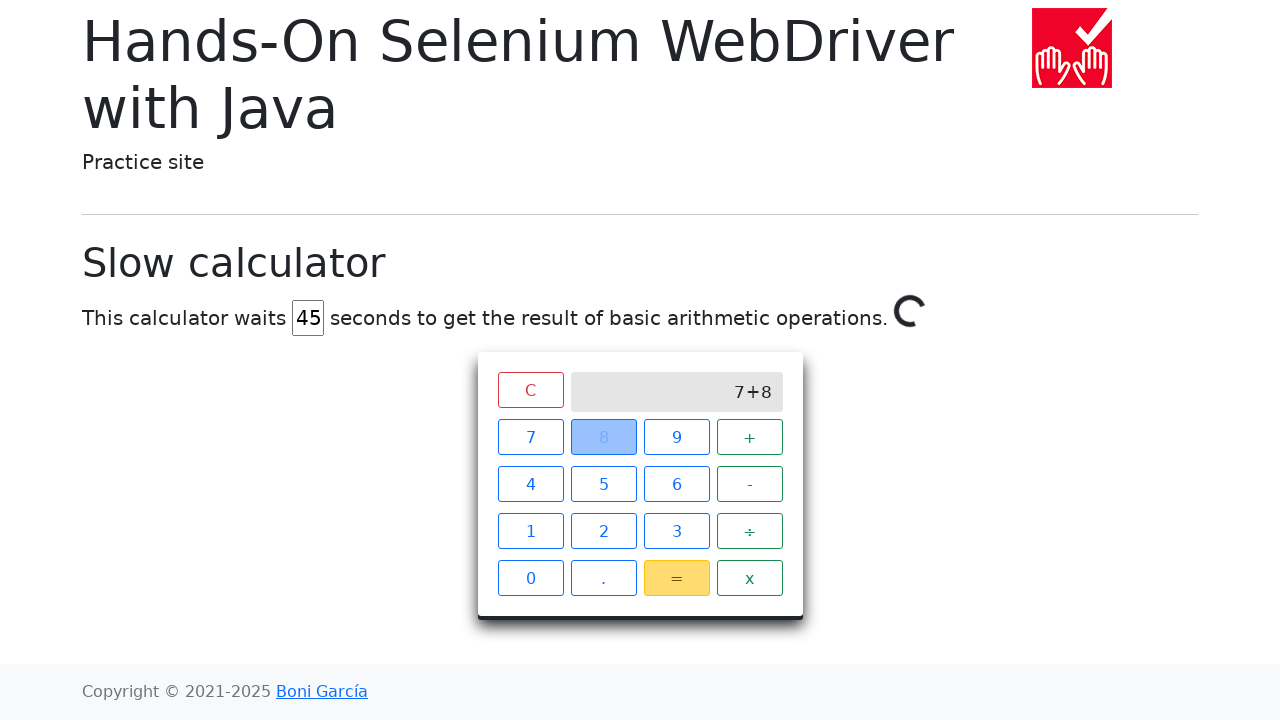

Calculation result '15' appeared after 45 second delay
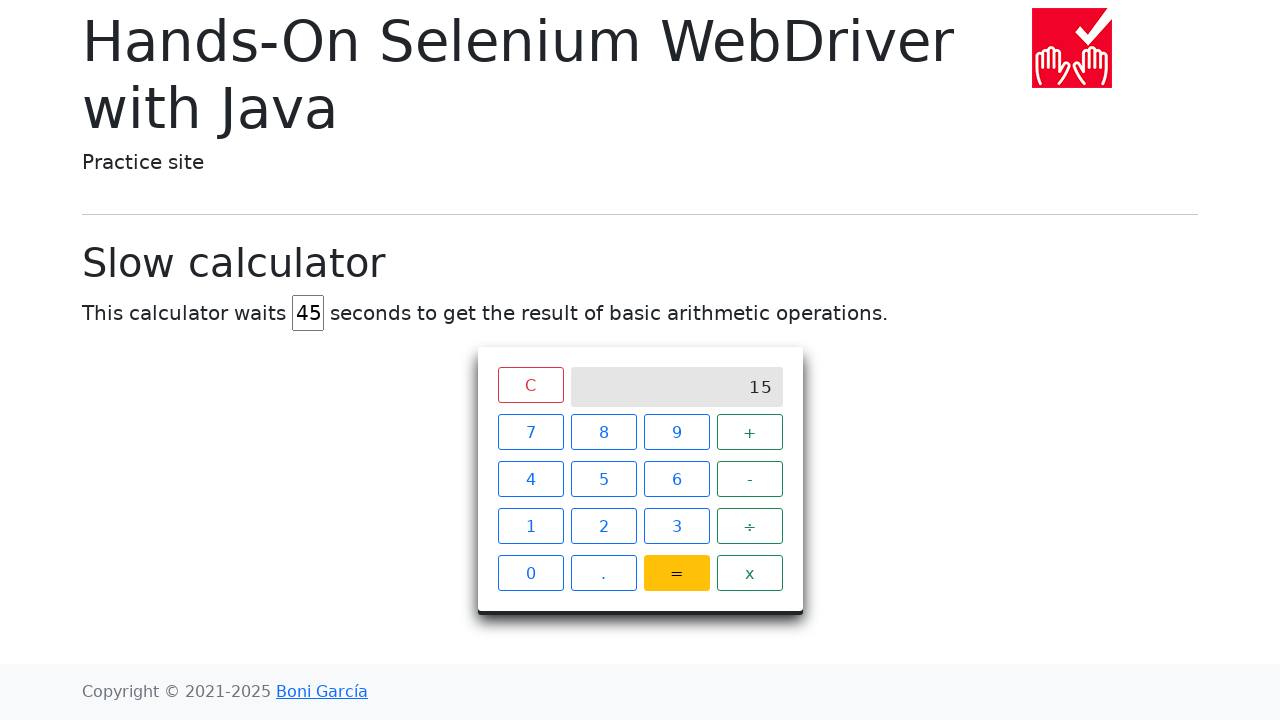

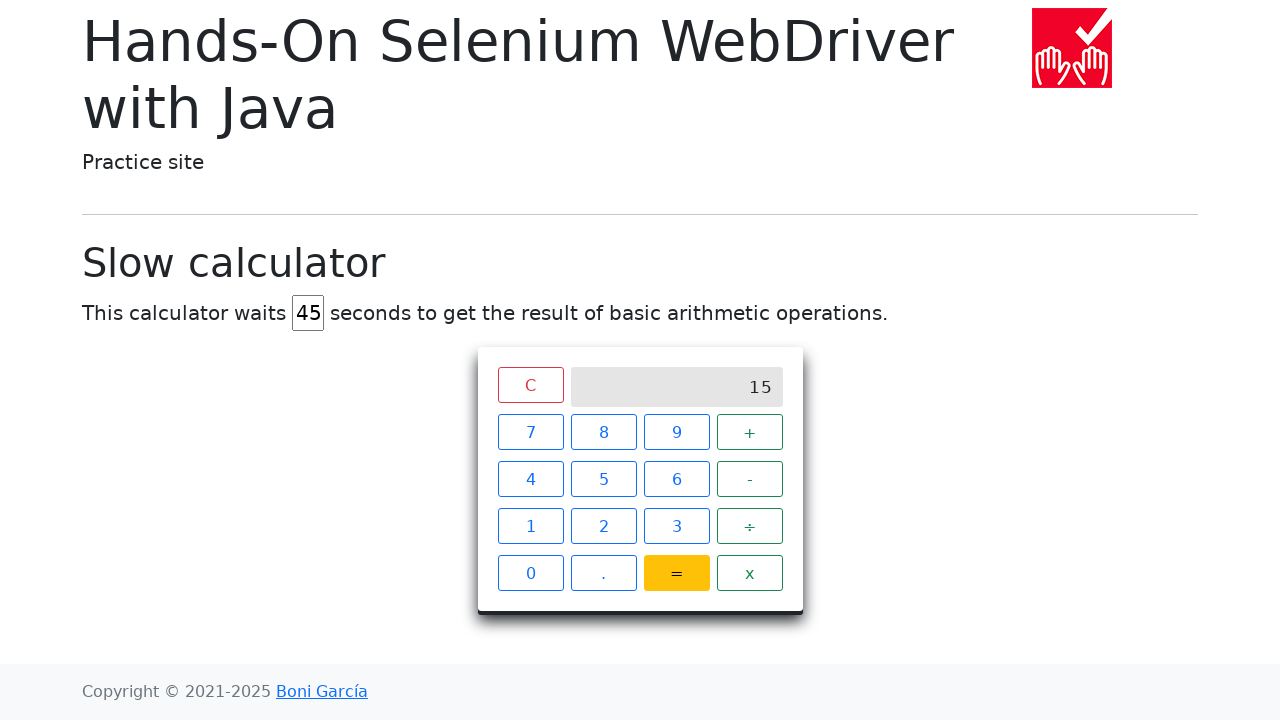